Tests navigation to the Restaurants page by clicking the restaurants link and verifying the page heading matches the link text

Starting URL: http://software-lab-travel-app.s3-website.us-east-2.amazonaws.com/

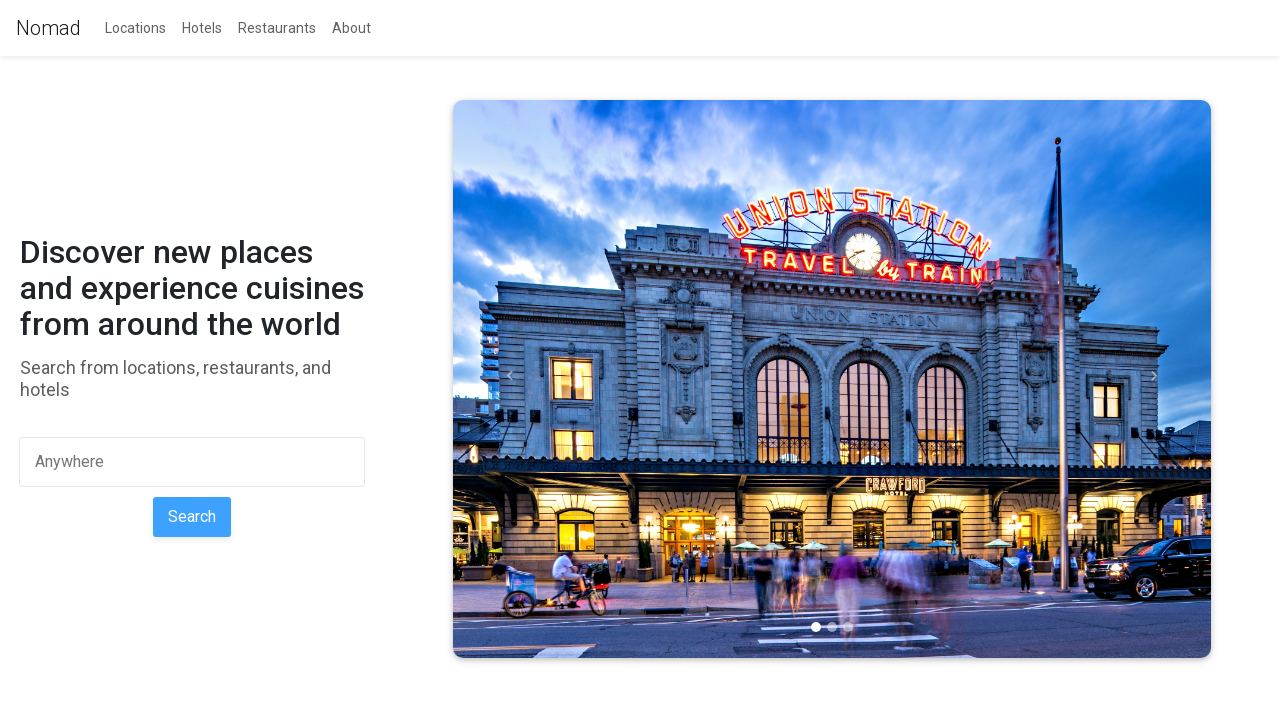

Clicked on restaurants link to navigate to restaurants page at (277, 28) on a[href='/restaurants']
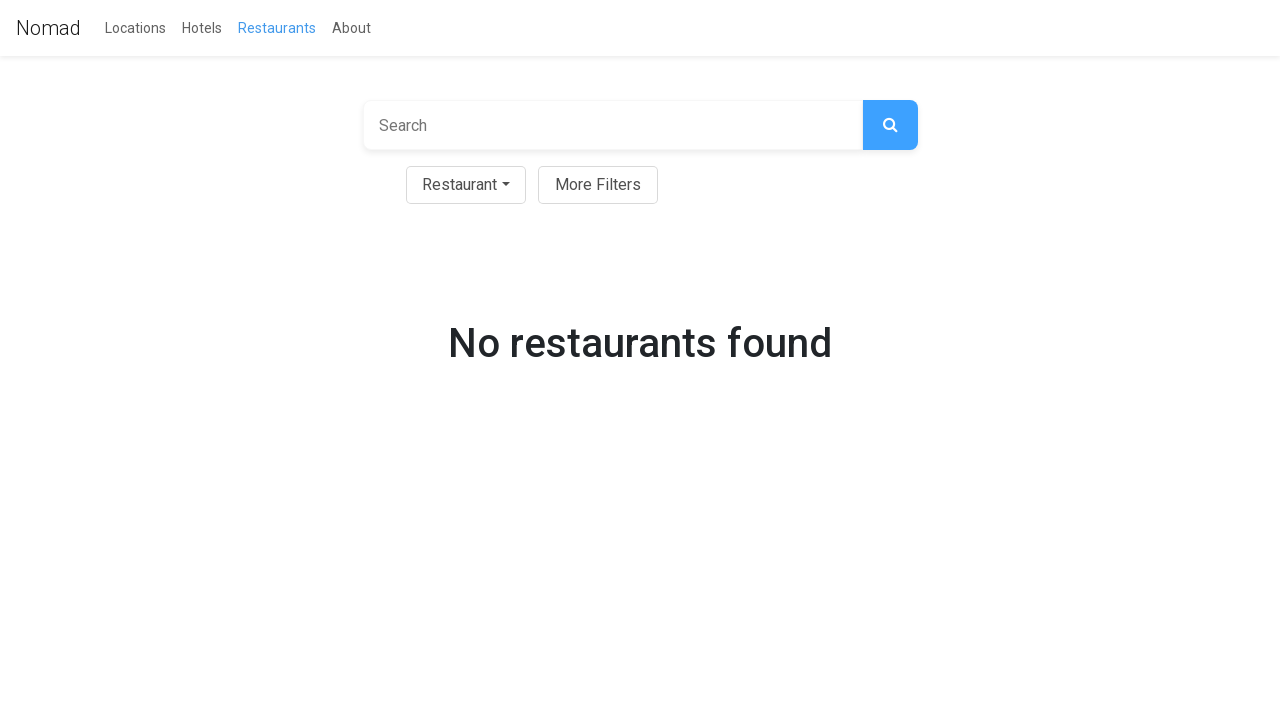

Restaurants page loaded and page heading (h1) is present
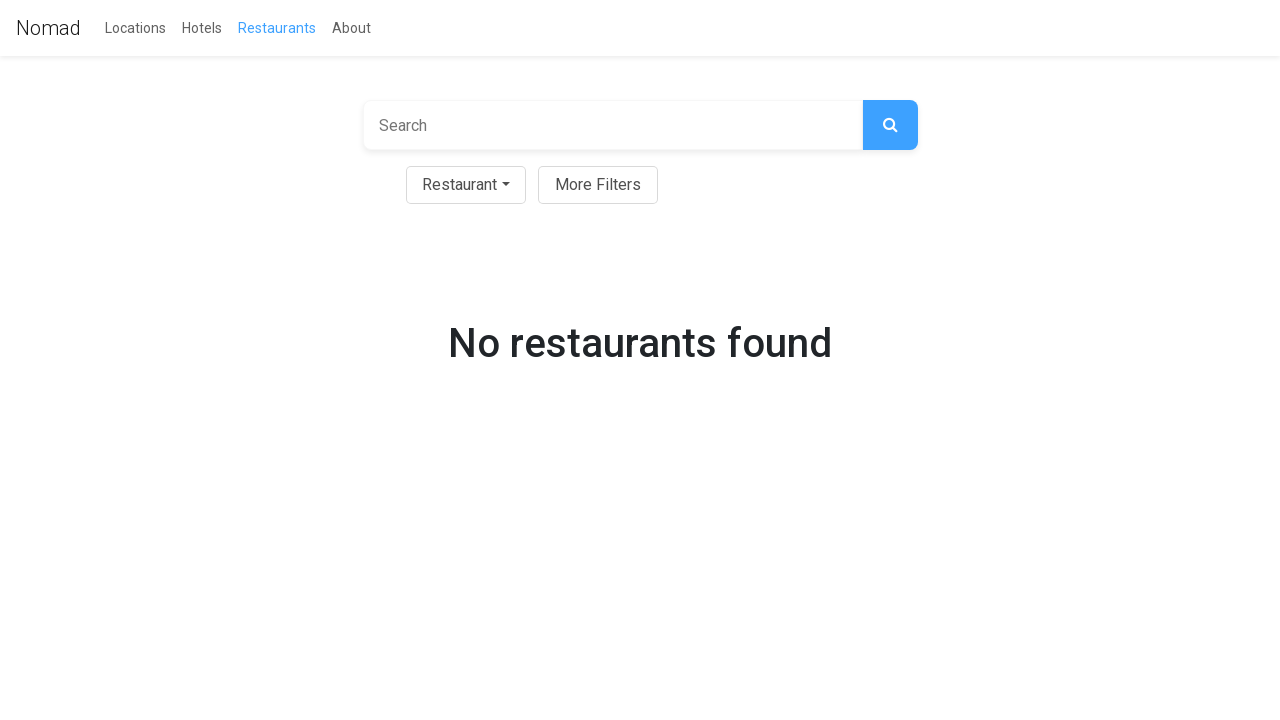

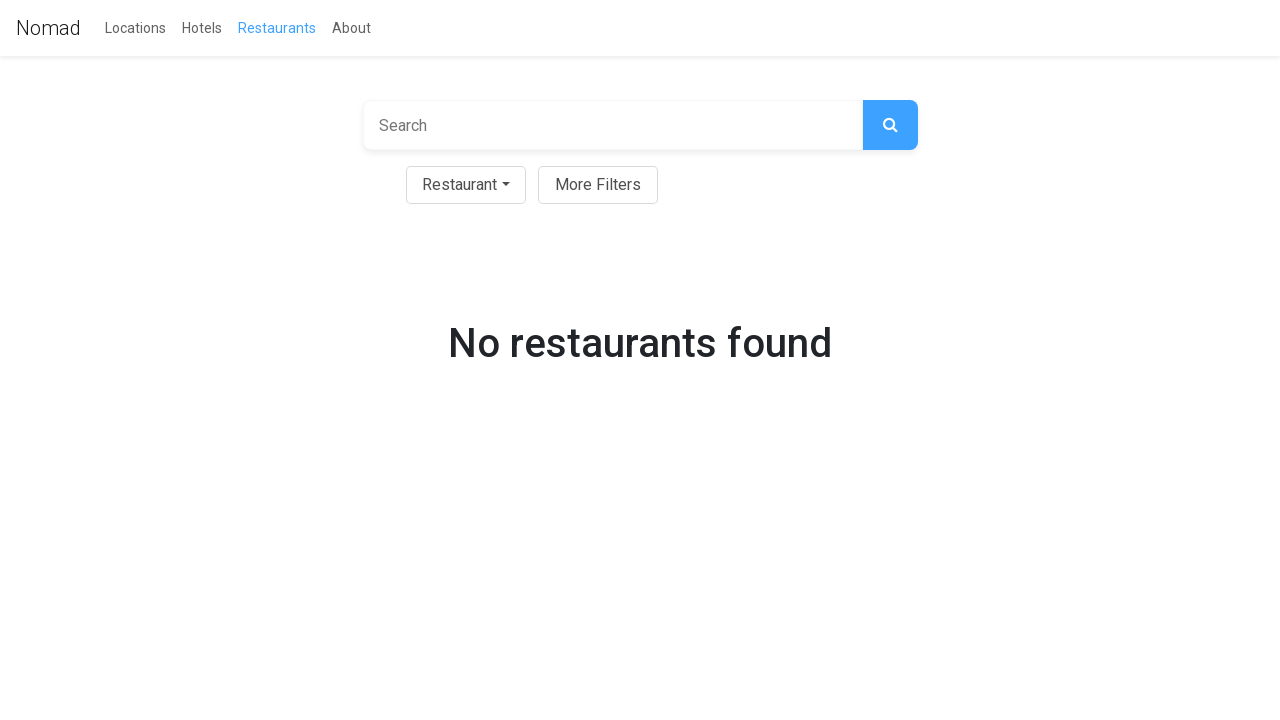